Tests dropdown selection by index, value, and visible text for date of birth selection (year, month, day)

Starting URL: https://testcenter.techproeducation.com/index.php?page=dropdown

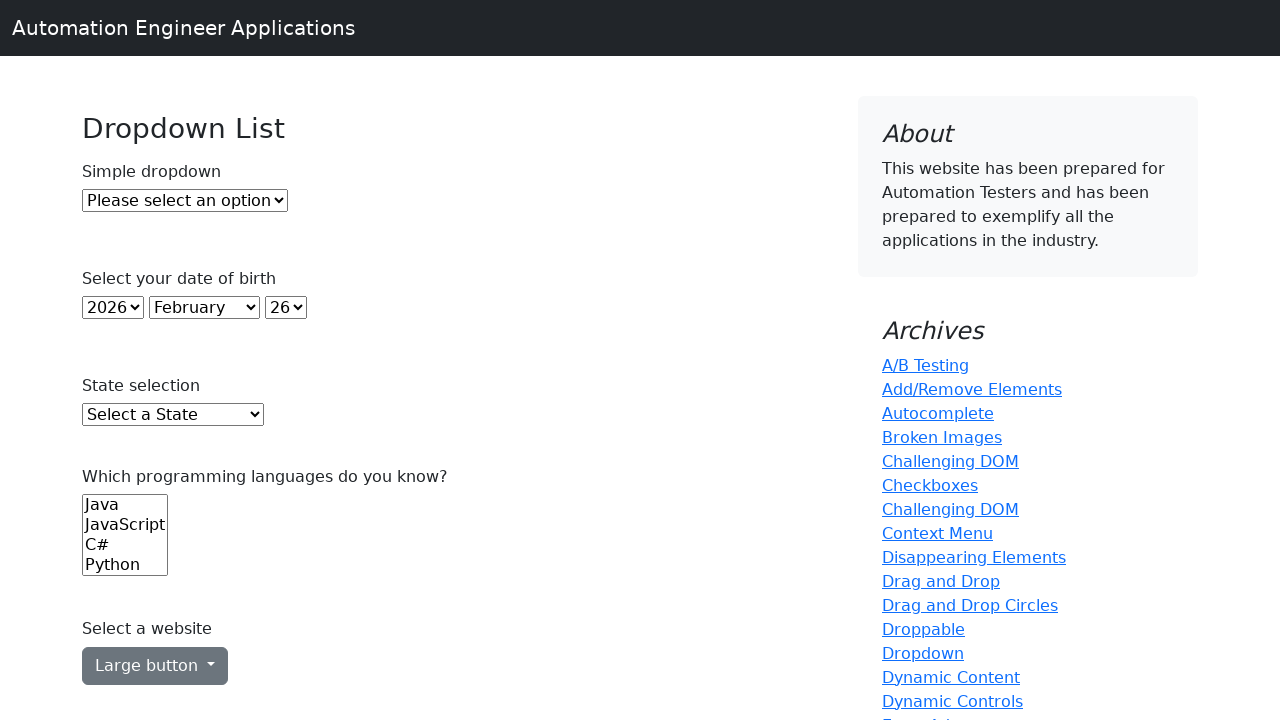

Selected year 2000 by index 24 from year dropdown on select#year
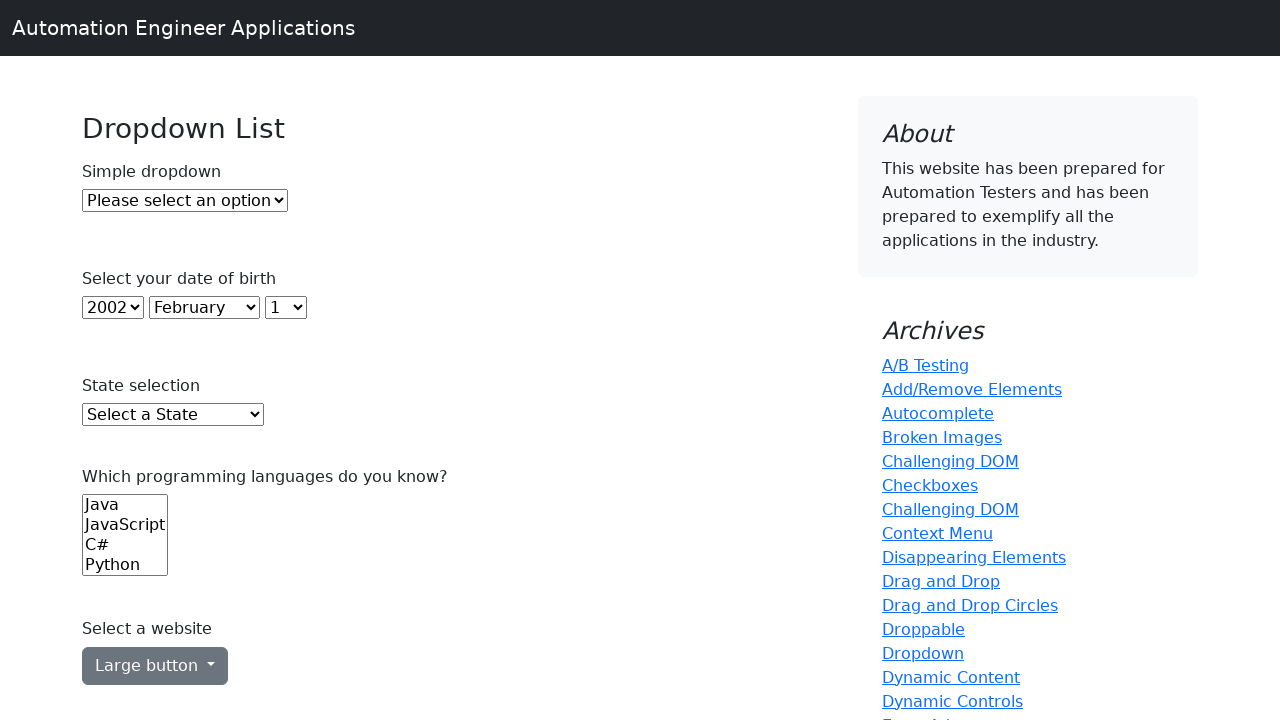

Selected January by value '0' from month dropdown on select#month
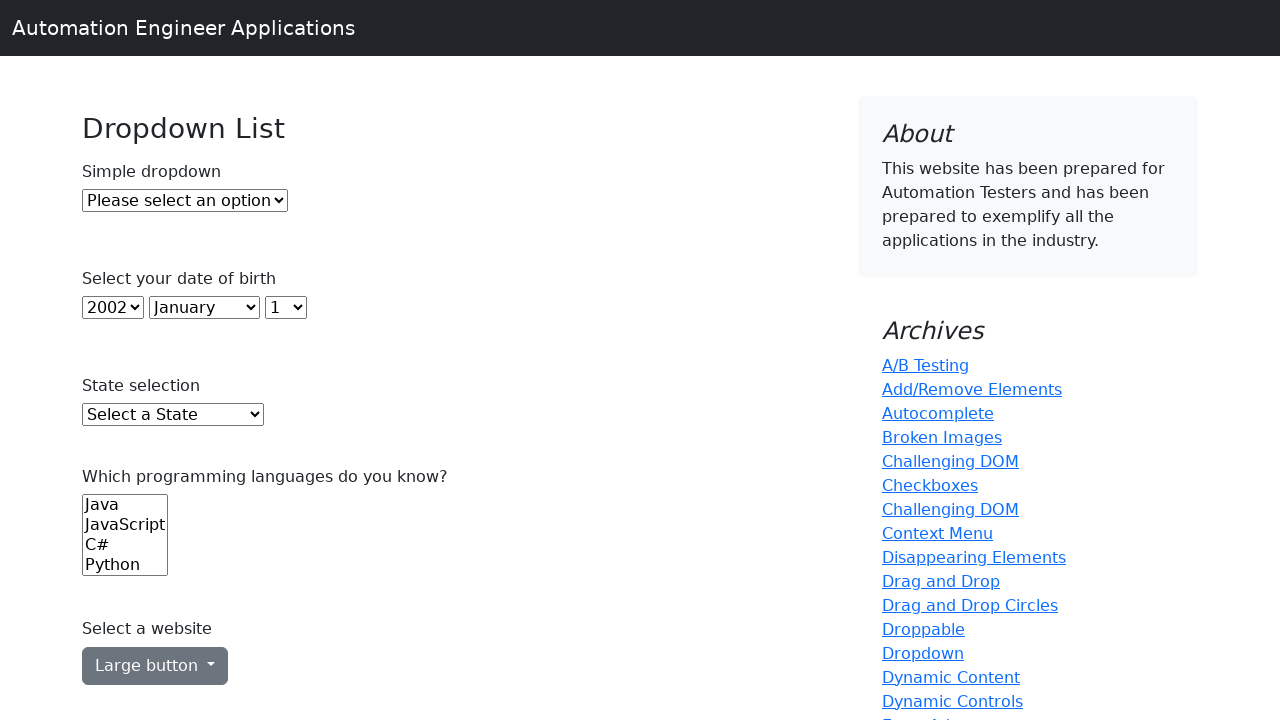

Selected day 10 by visible text from day dropdown on select#day
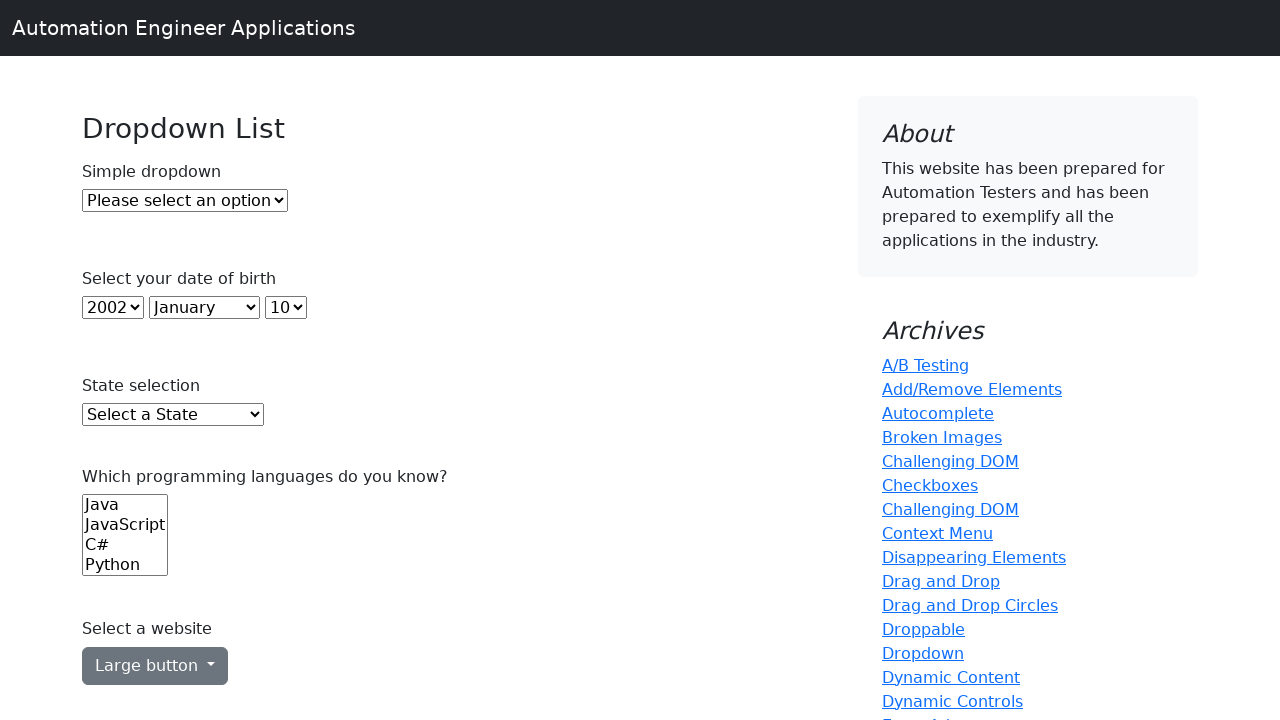

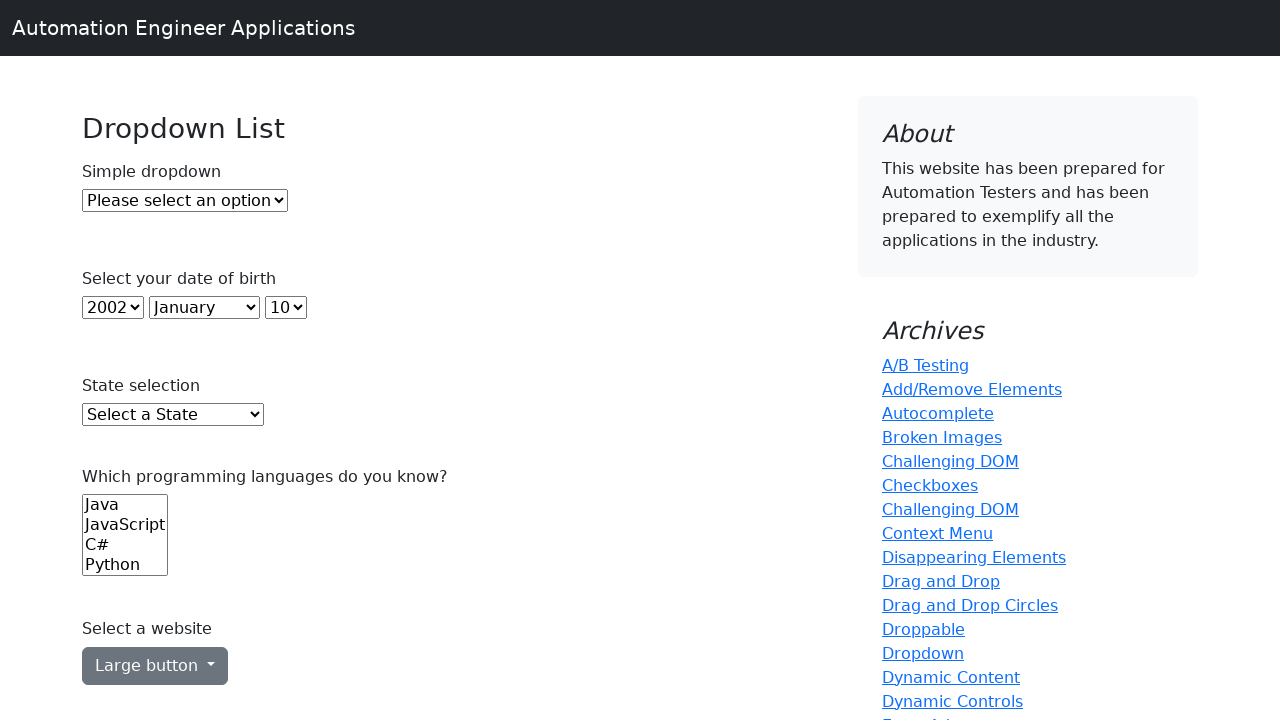